Clicks the submit link and verifies that login is required to submit

Starting URL: http://news.ycombinator.com/

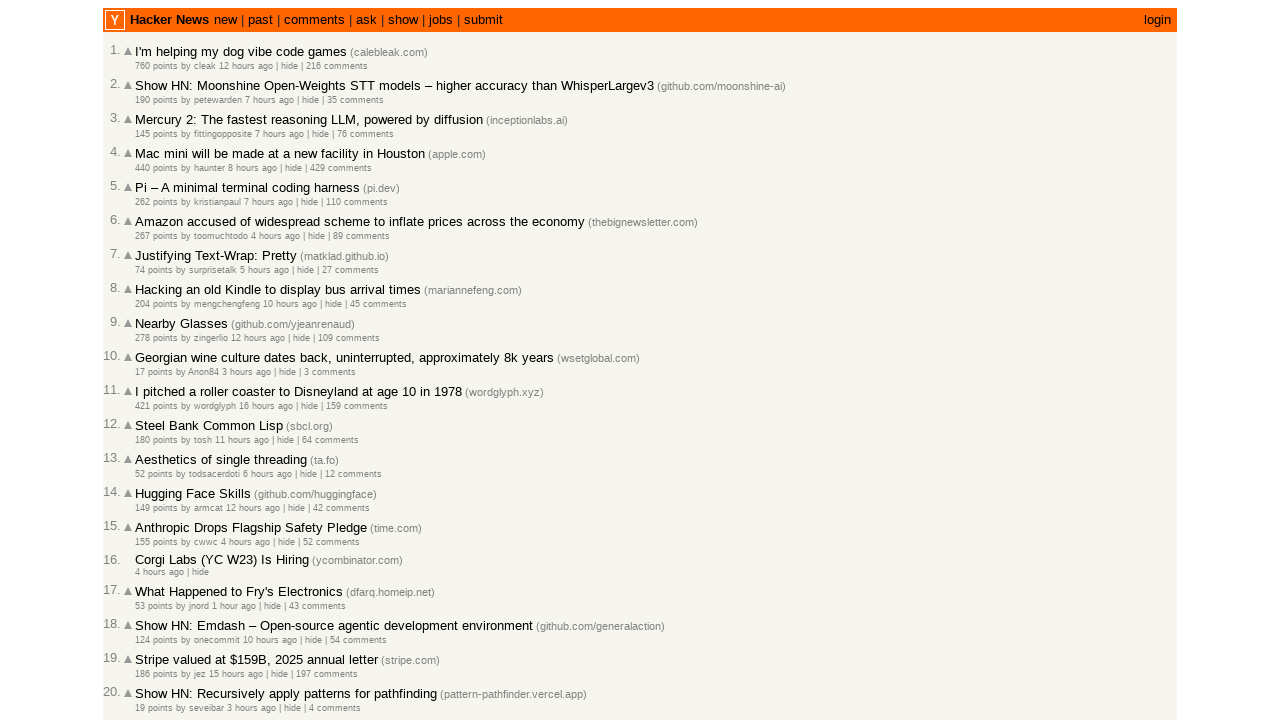

Clicked submit link at (483, 20) on a:has-text('submit')
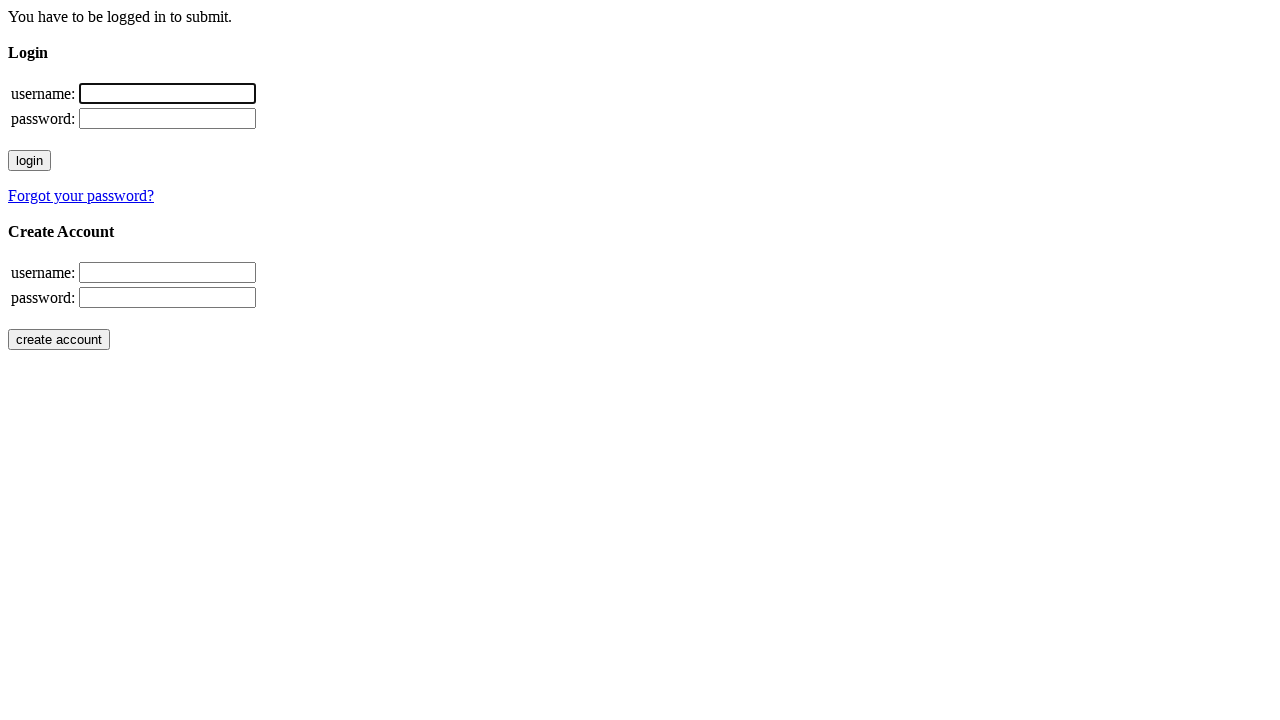

Page loaded after clicking submit
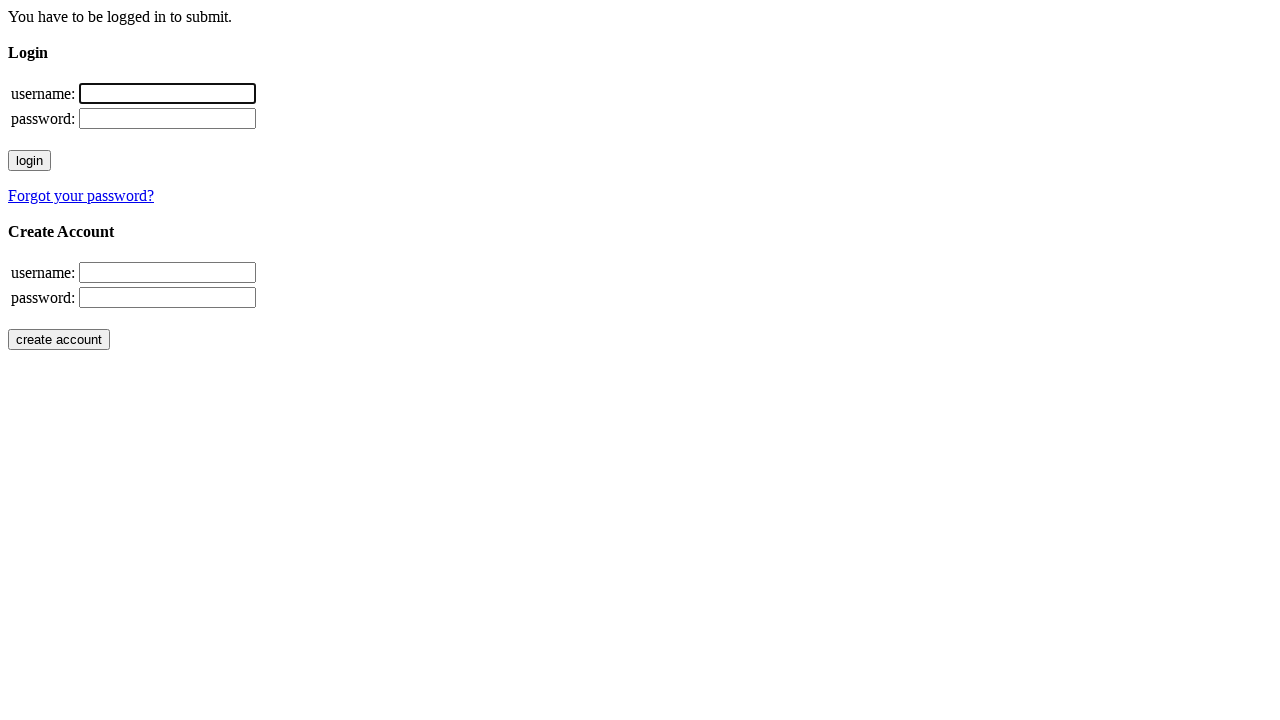

Verified login required message appears
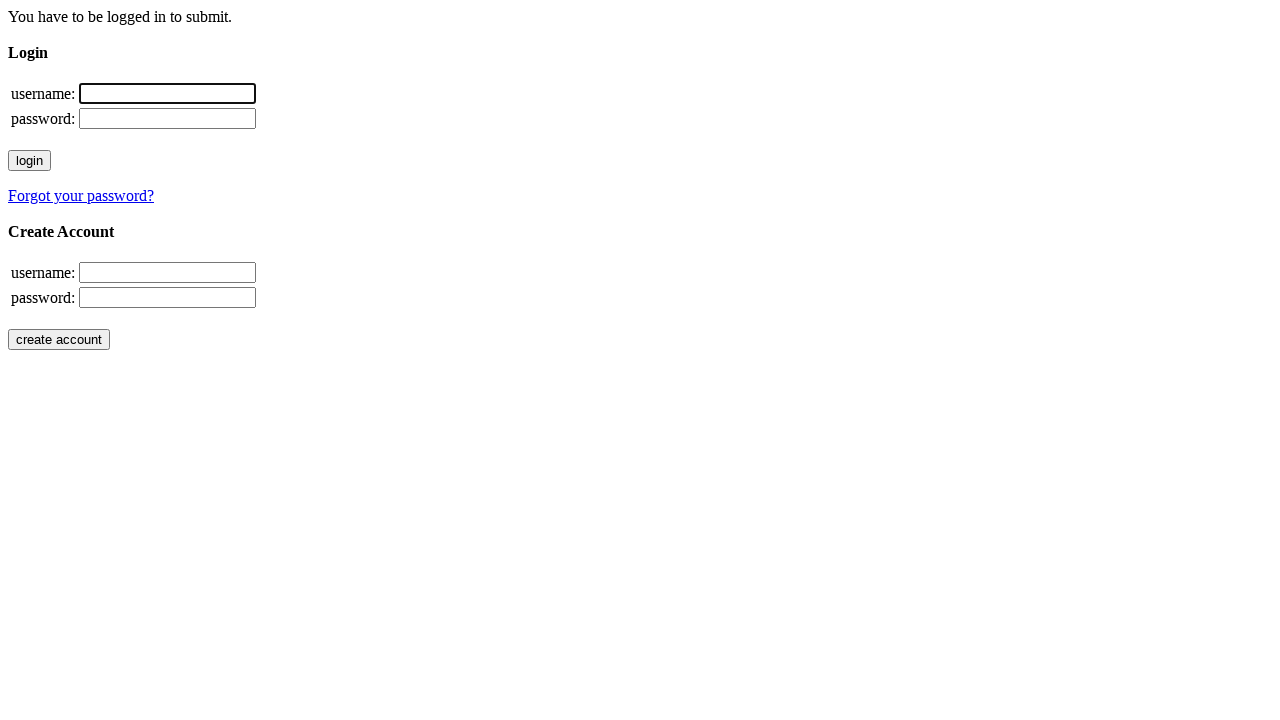

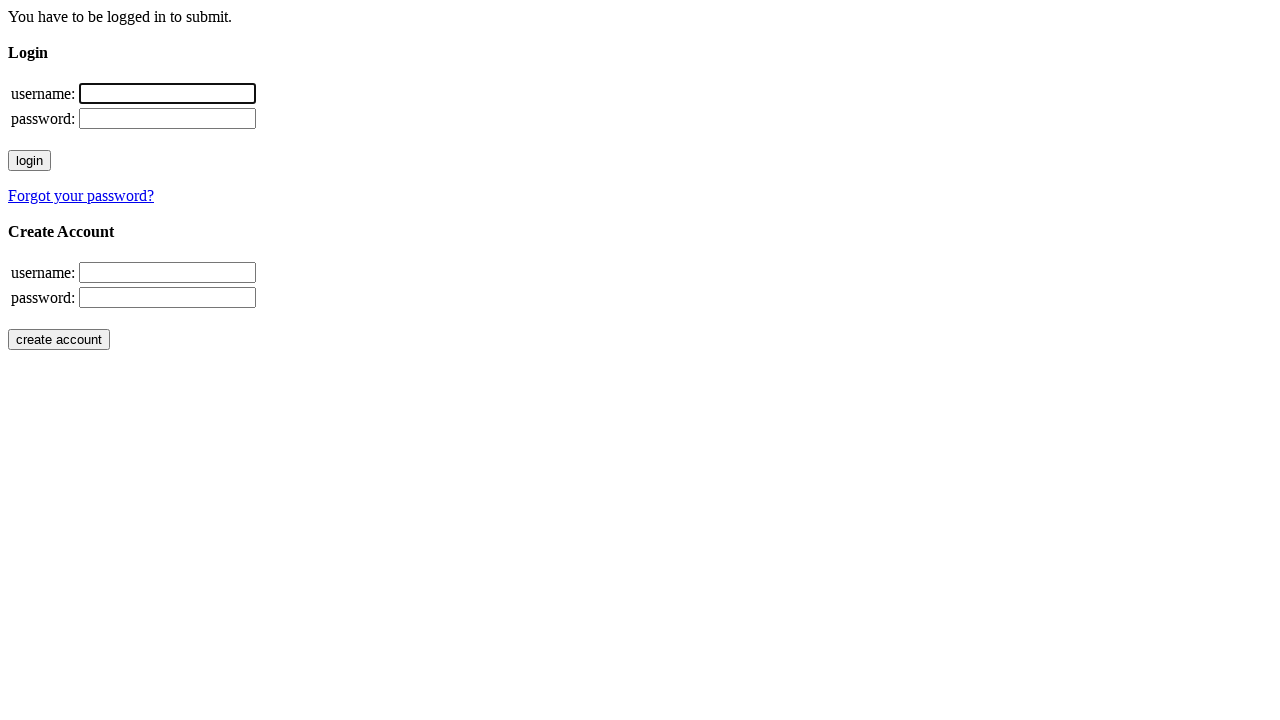